Tests file download functionality by navigating to a download page, extracting a download link, and verifying the link is accessible (the original test verifies via HTTP HEAD request, but the Playwright version focuses on the browser automation portion)

Starting URL: https://the-internet.herokuapp.com/download

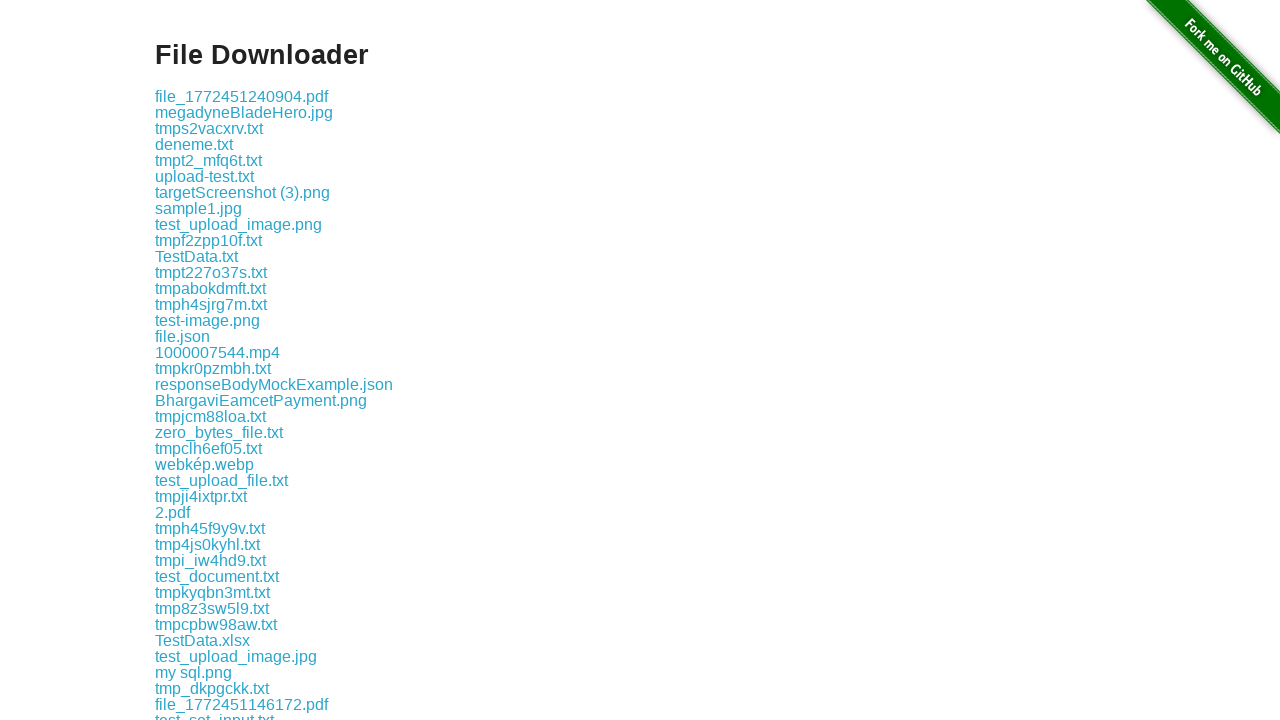

Download links loaded on the page
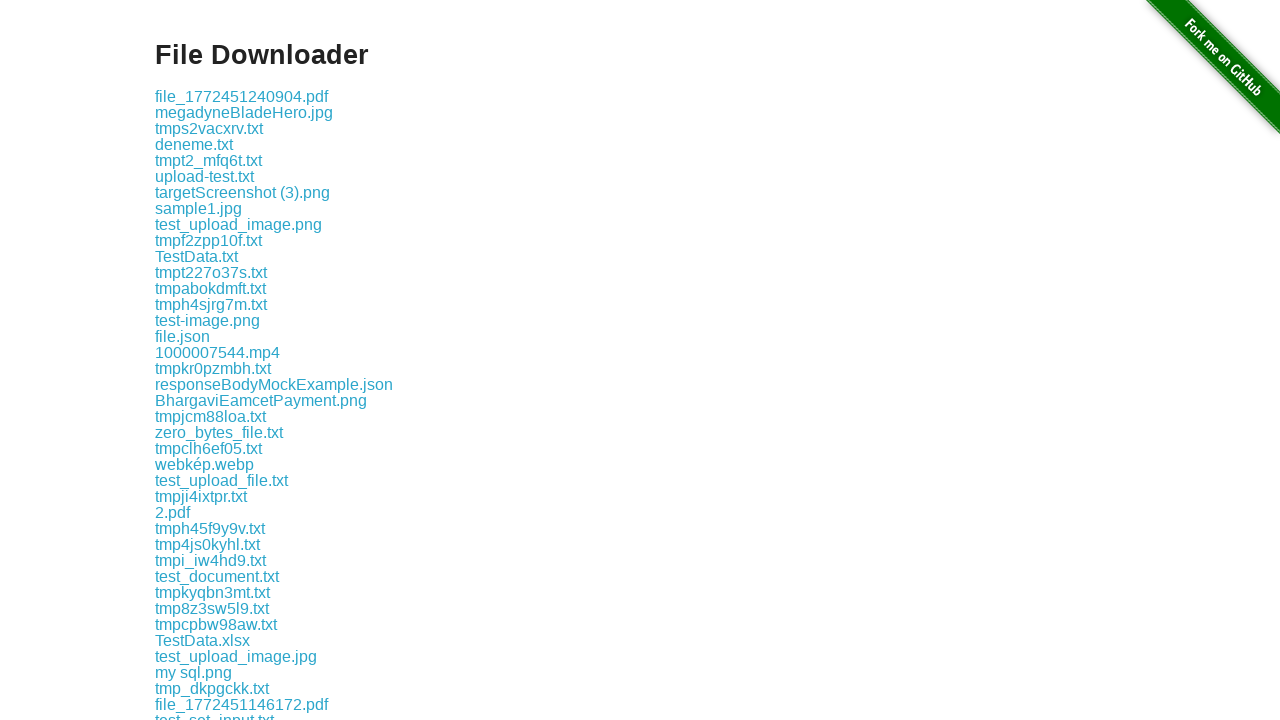

Extracted download link: download/file_1772451240904.pdf
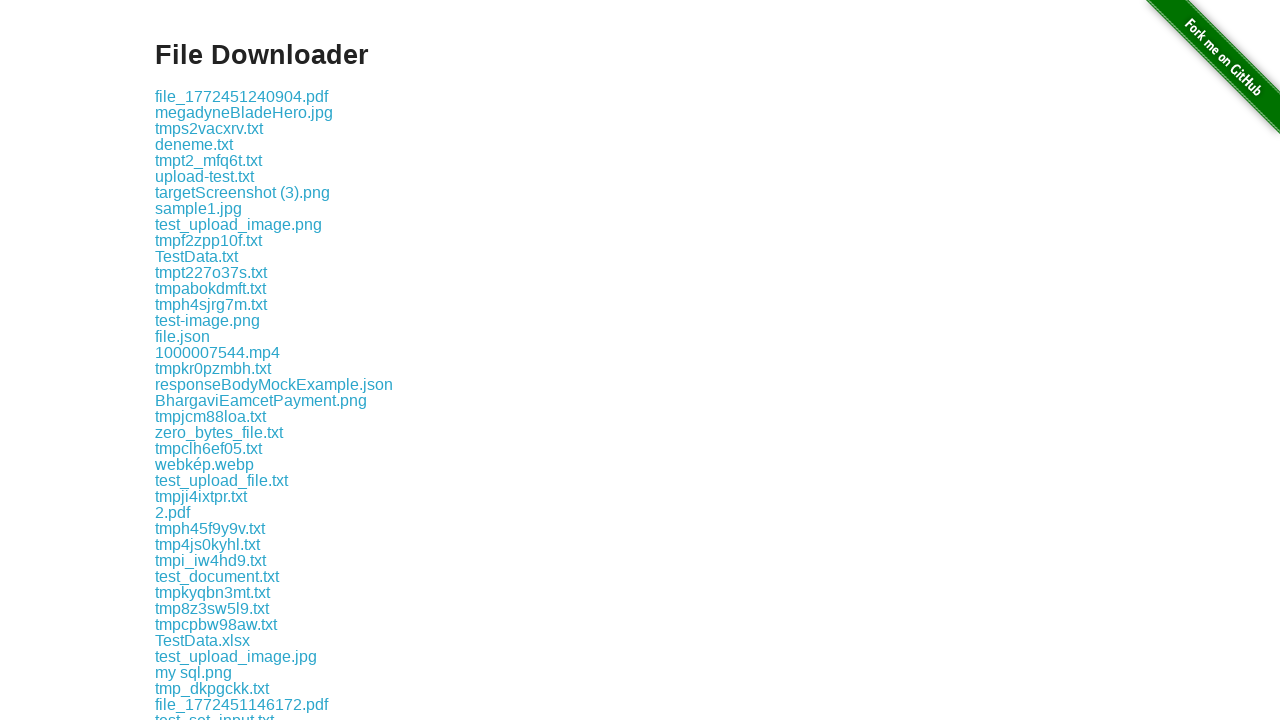

Clicked the first download link at (242, 96) on .example a >> nth=0
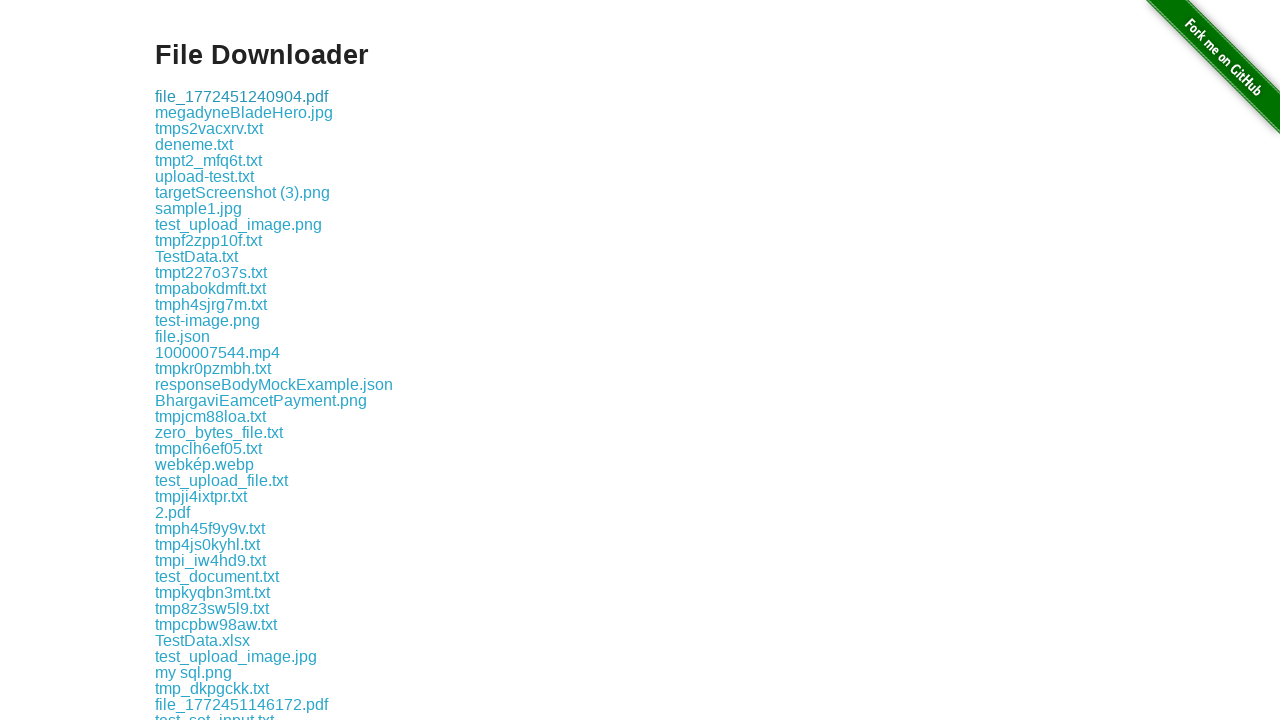

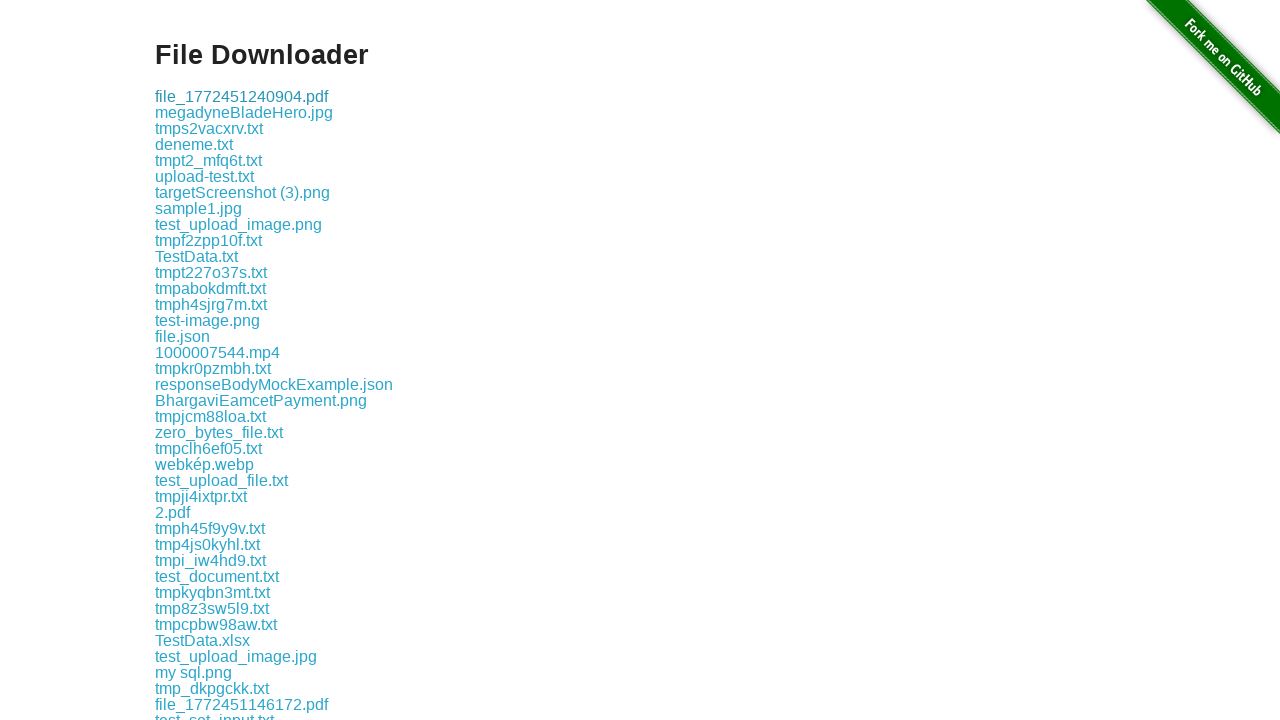